Fills out a registration form by entering personal information, selecting options from dropdowns, and clicking radio buttons and checkboxes

Starting URL: https://practice.cydeo.com/registration_form

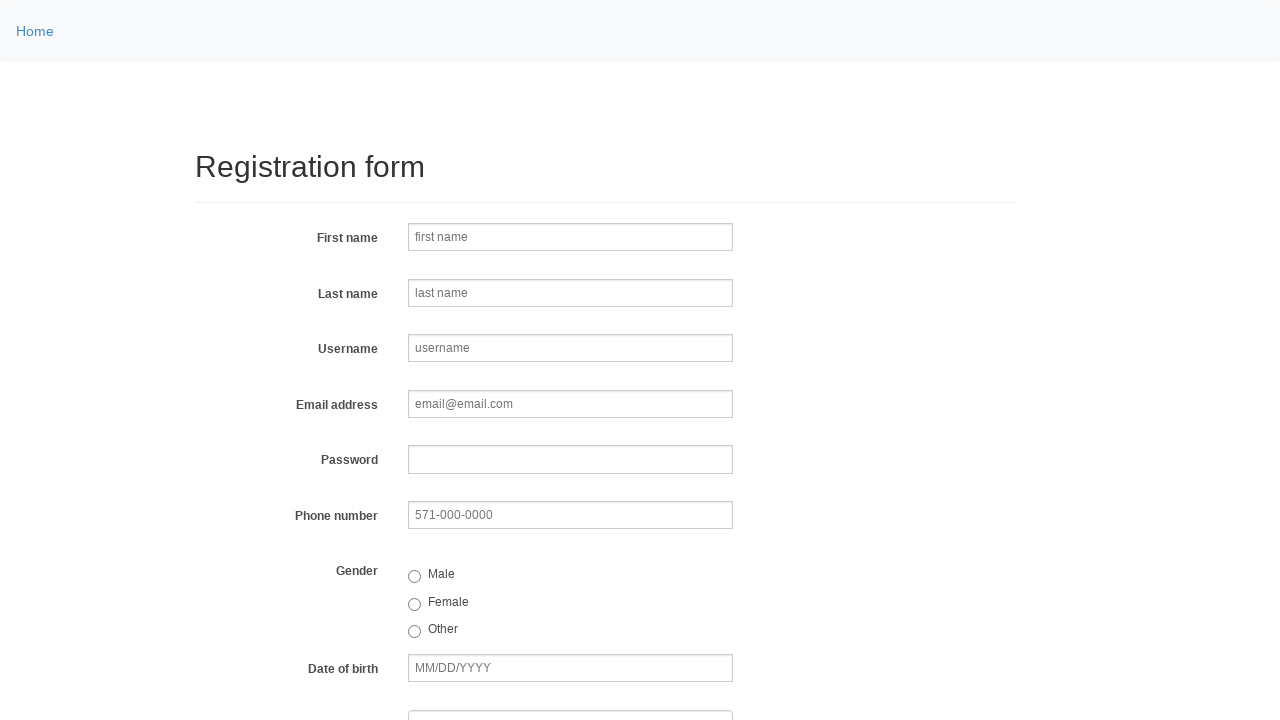

Entered 'John' in first name field on //input[@placeholder='first name']
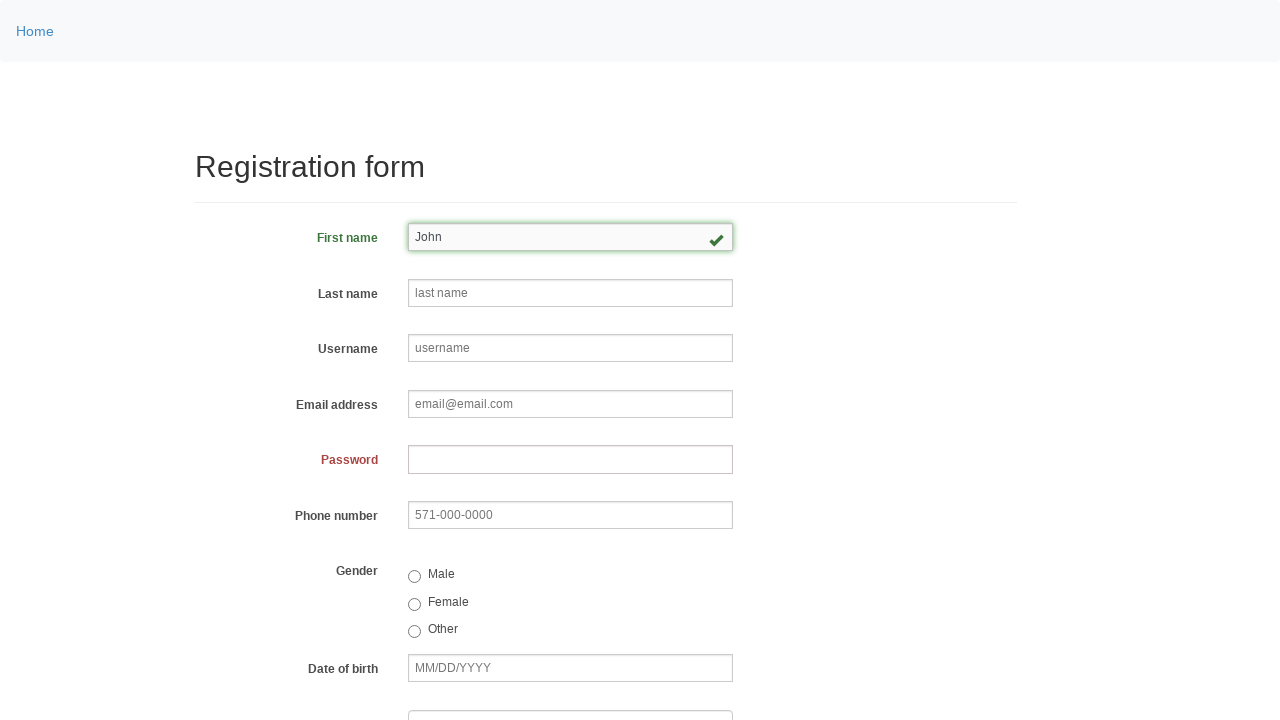

Entered 'Smith' in last name field on input[name='lastname']
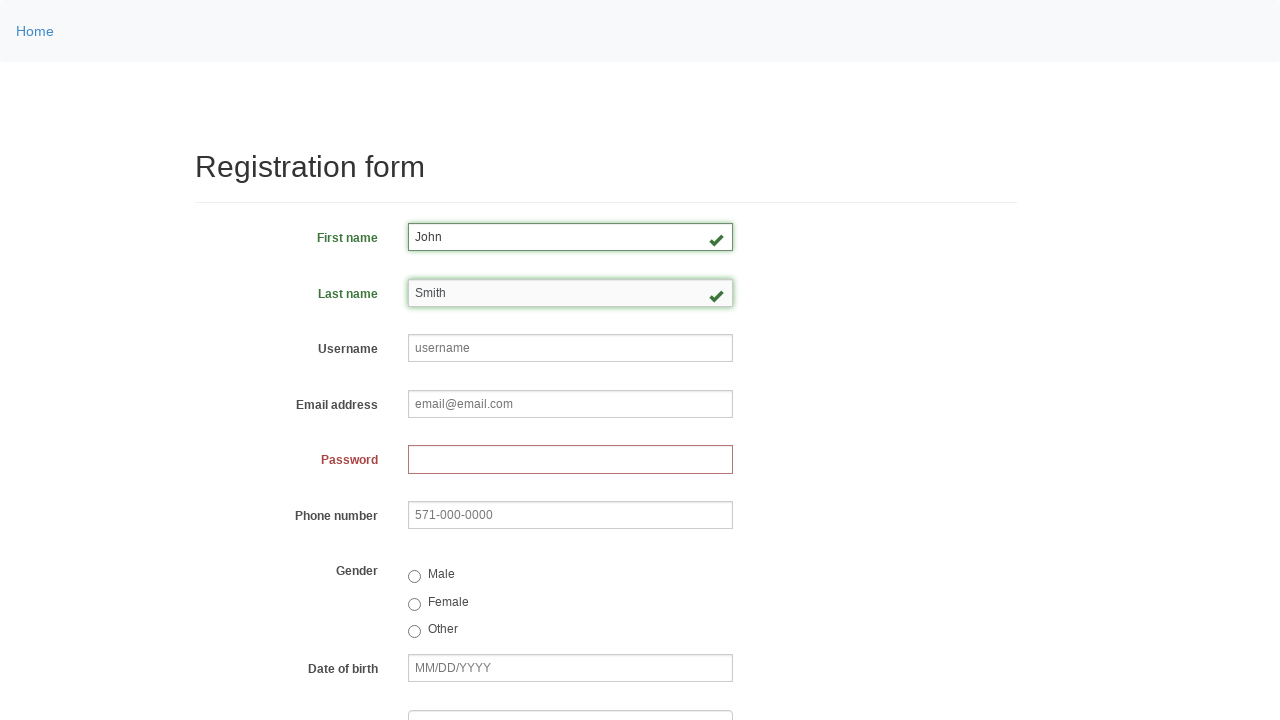

Selected Male radio button at (414, 577) on (//input[@name='gender'])[1]
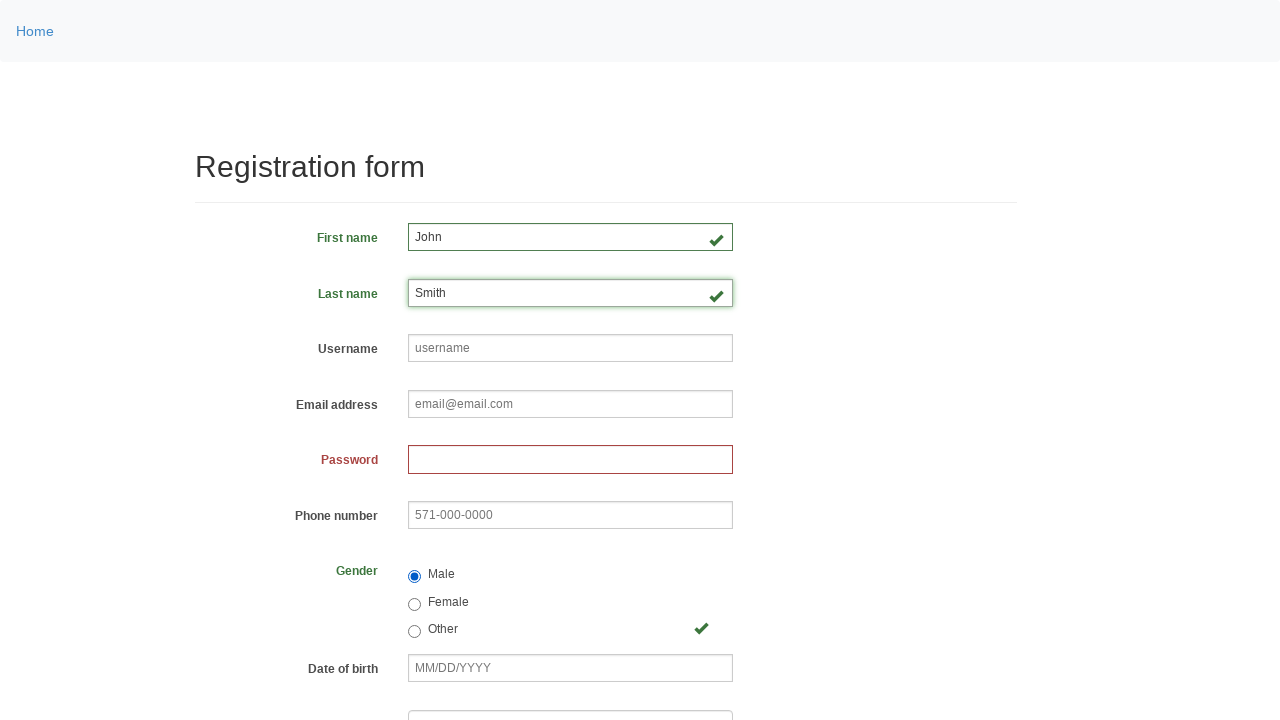

Selected 'Department of Engineering' from department dropdown on //select[@name='department']
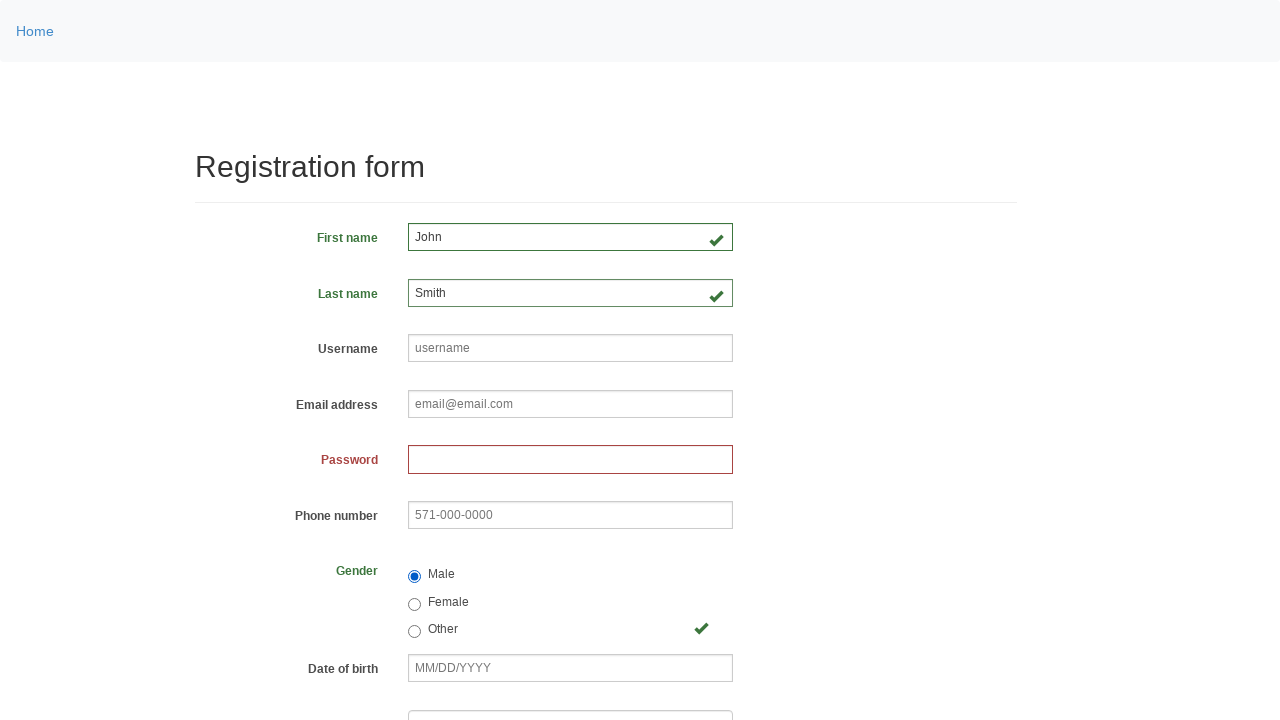

Selected 'SDET' from job title dropdown on select[name='job_title']
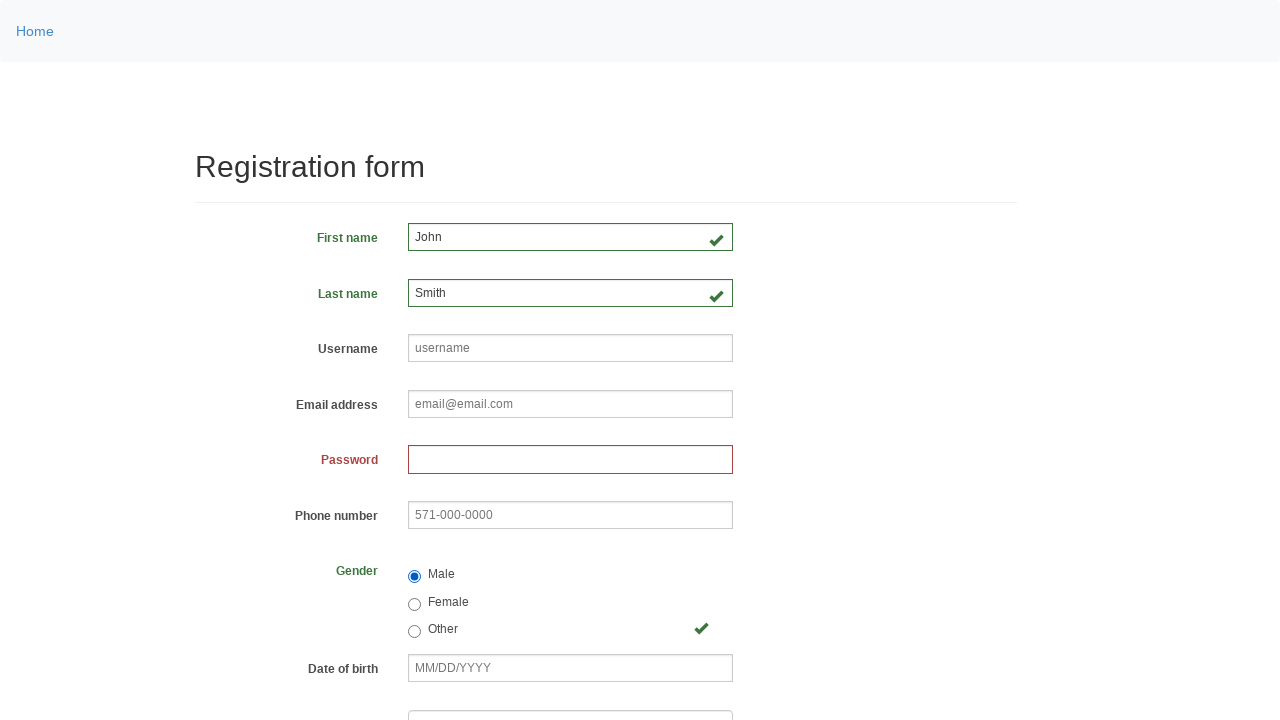

Checked Java checkbox at (465, 468) on #inlineCheckbox2
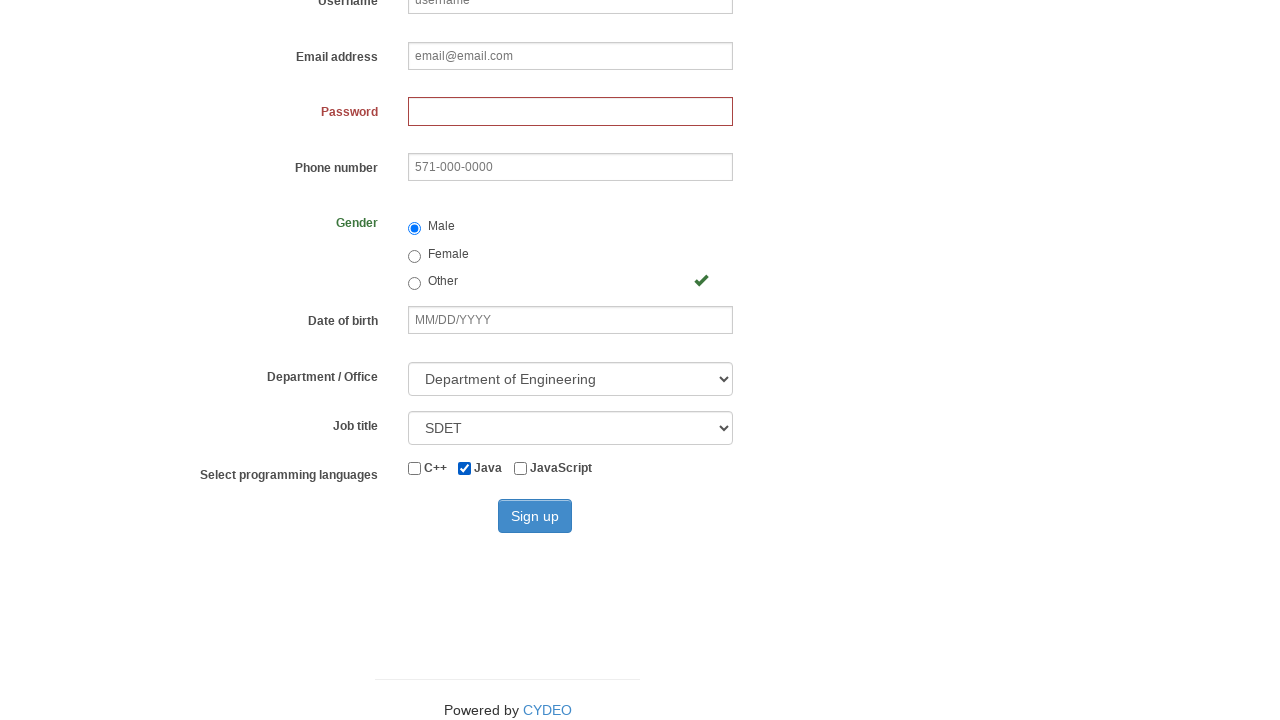

Verified Male radio button is checked
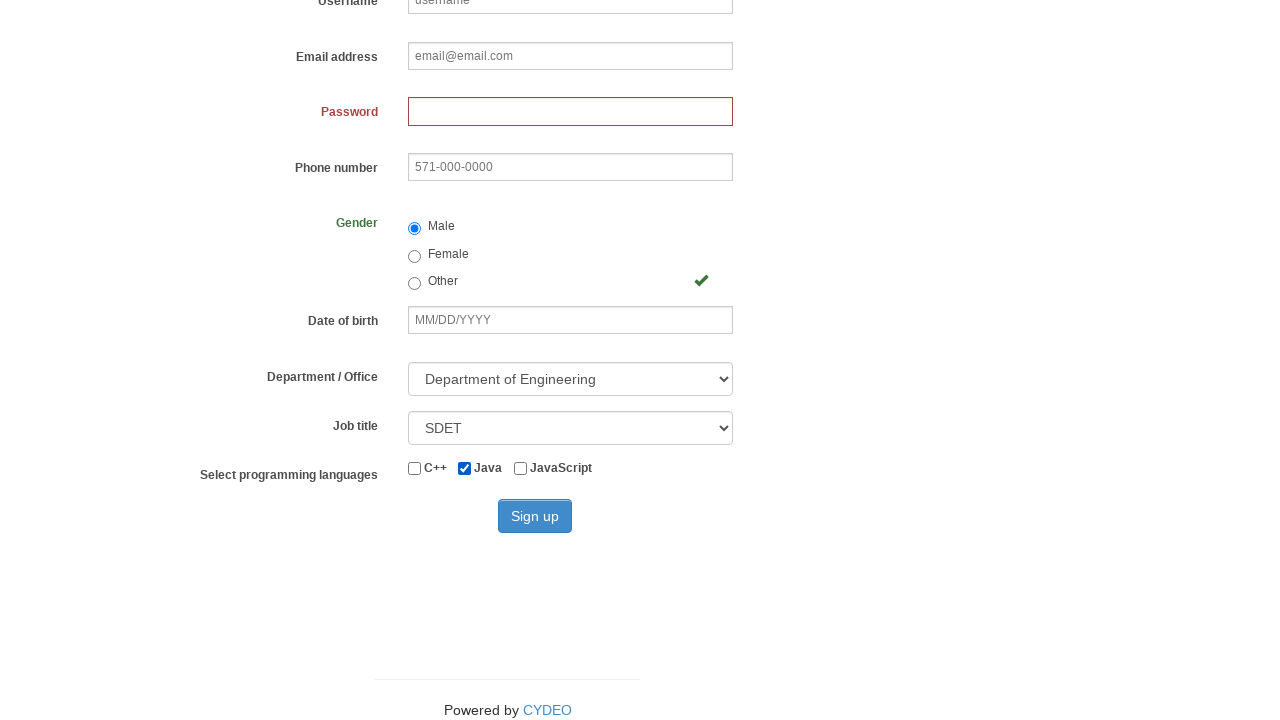

Verified Java checkbox is checked
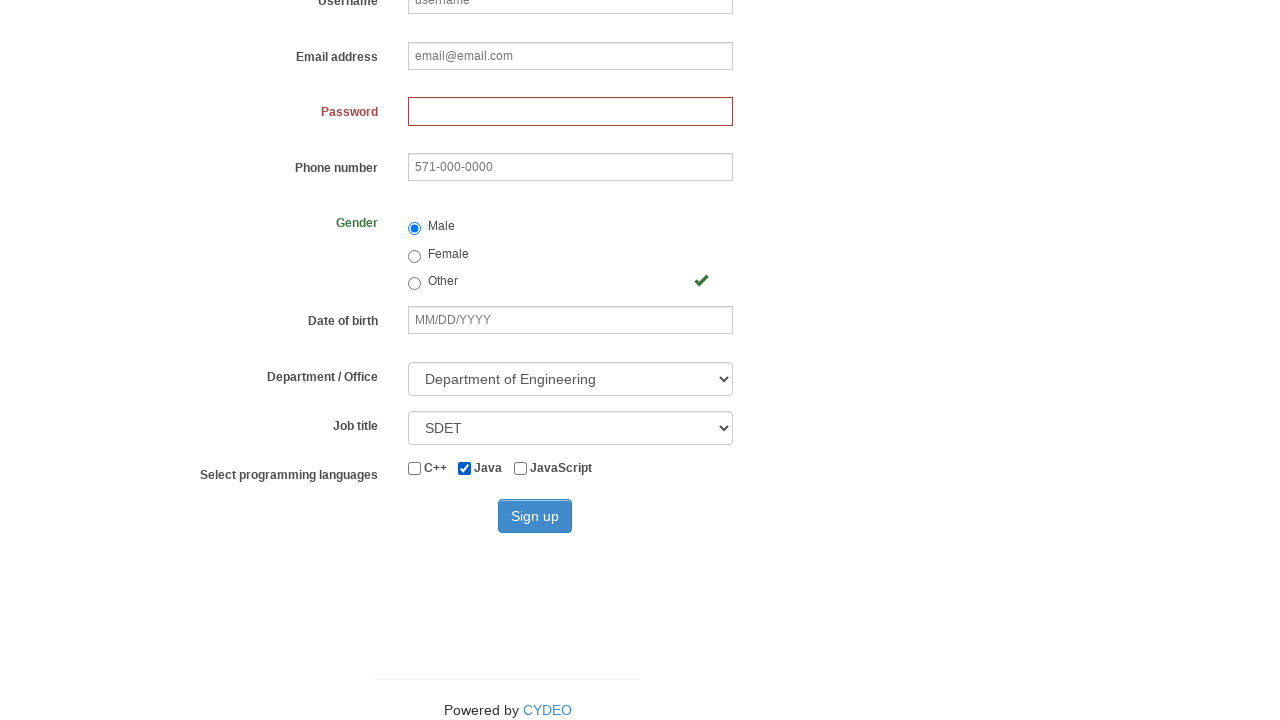

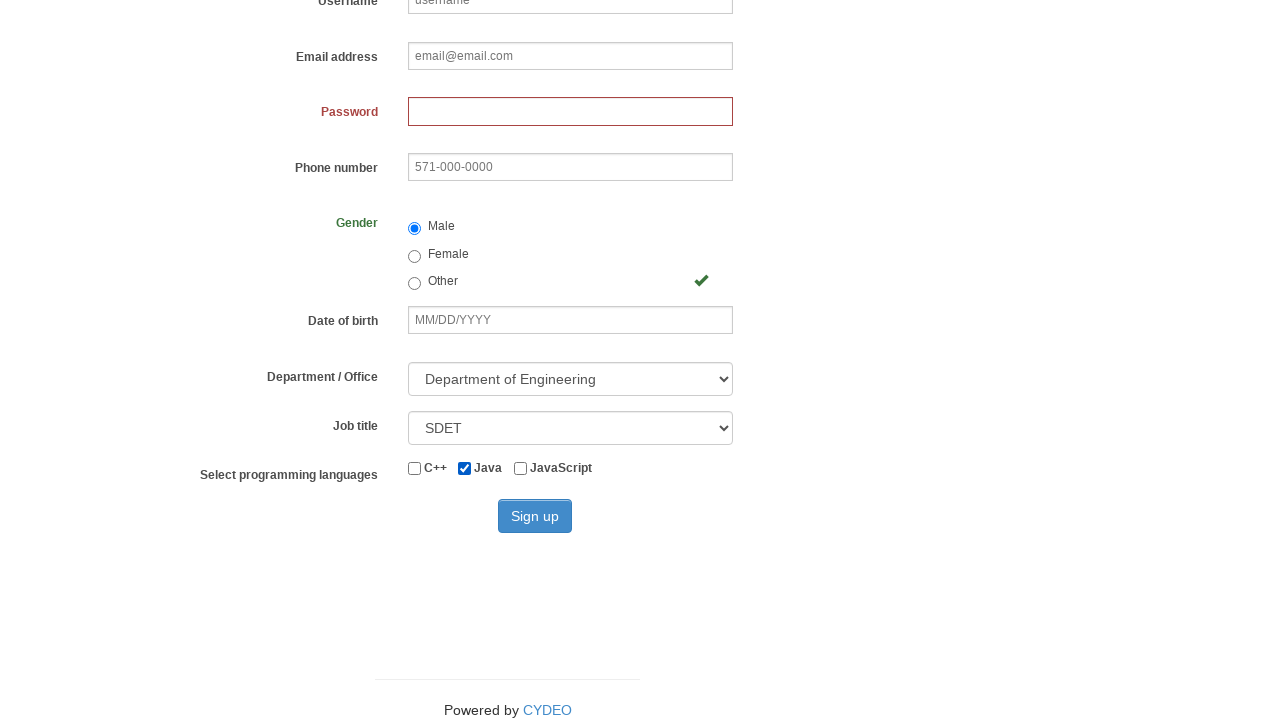